Tests a simple form by filling in first name, last name, email, and phone number fields, then submitting and clearing the form.

Starting URL: https://v1.training-support.net/selenium/simple-form

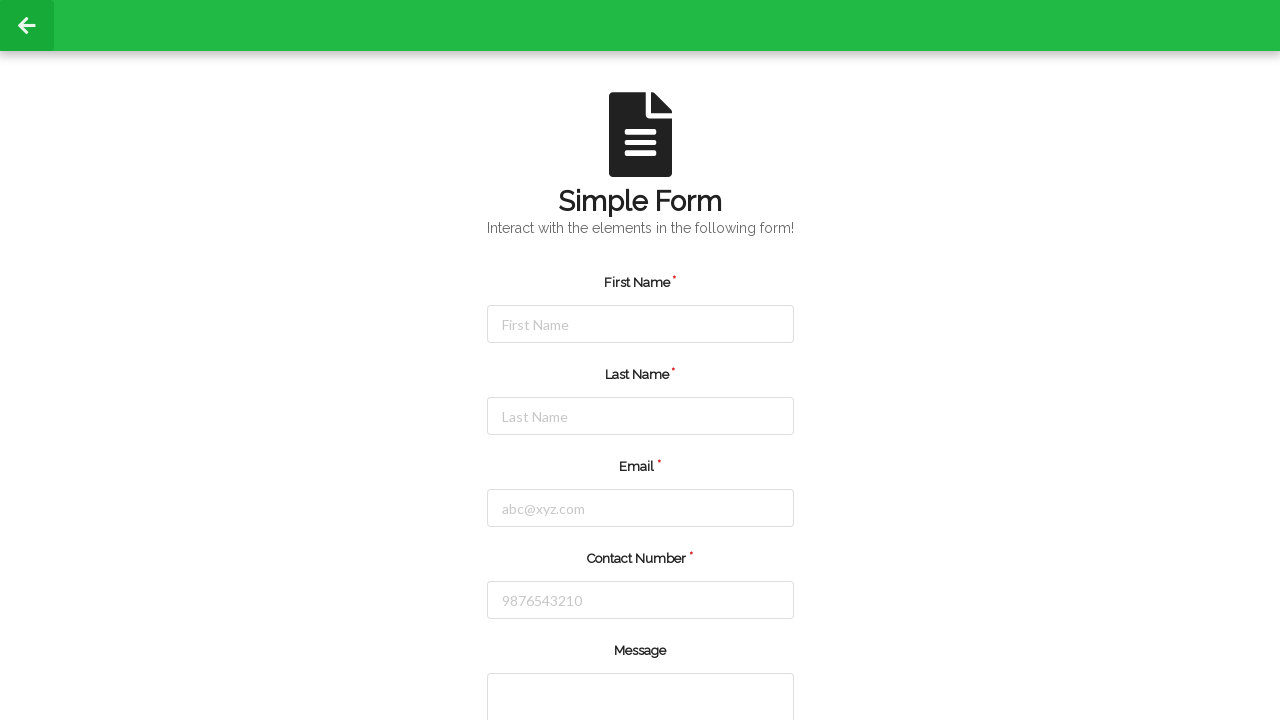

Filled in first name field with 'Abhishek' on input[id="firstName"]
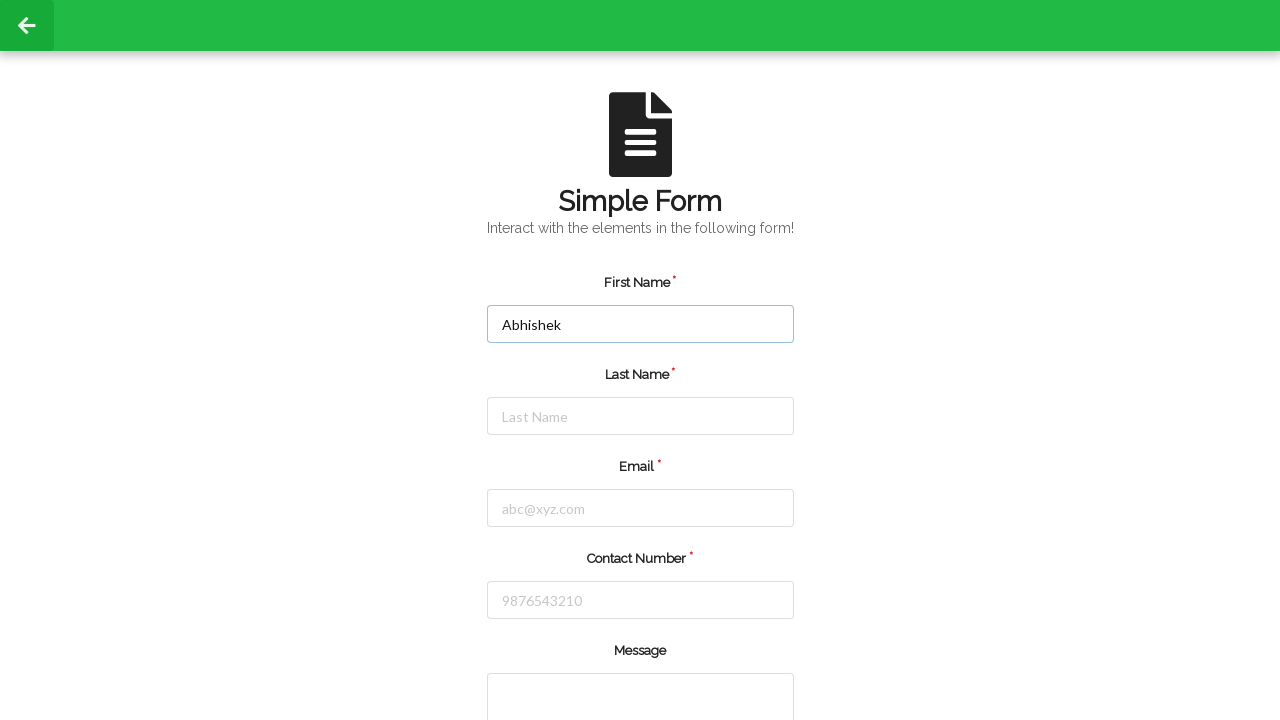

Filled in last name field with 'Maurya' on input[id="lastName"]
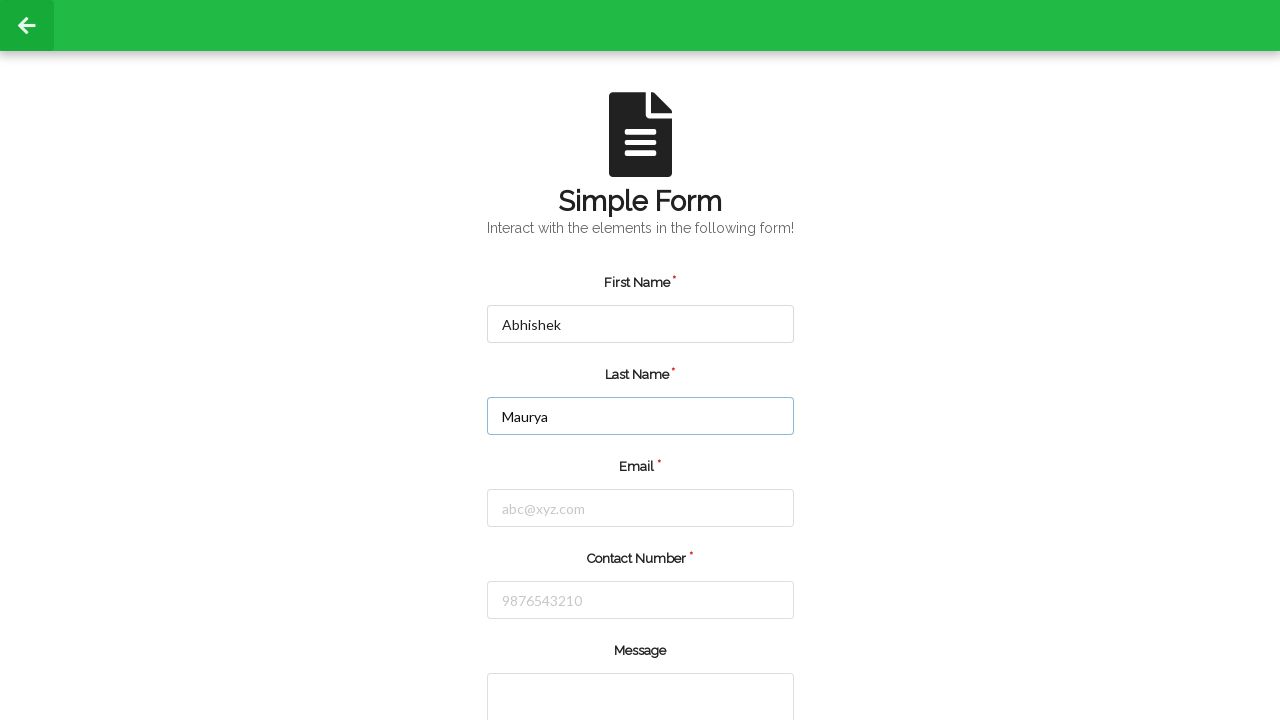

Filled in email field with 'mauryaabhi@gmail.com' on input[type="email"]
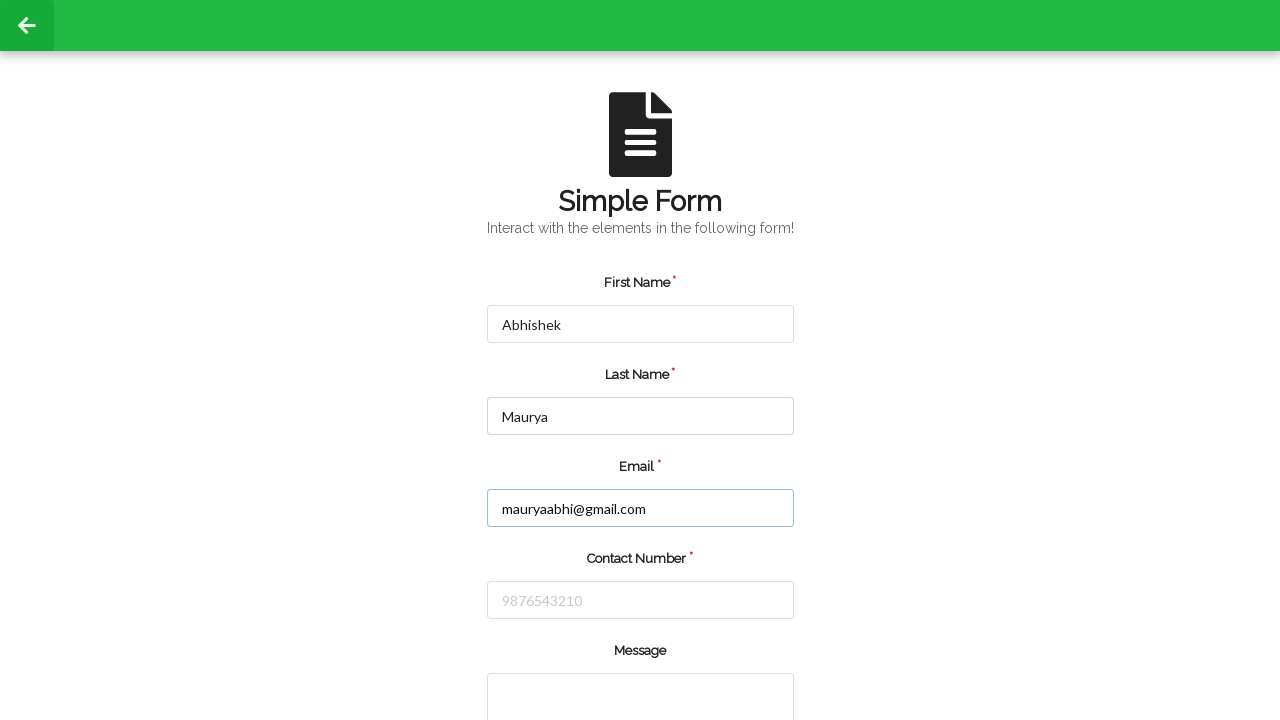

Filled in phone number field with '7371815289' on input[id="number"]
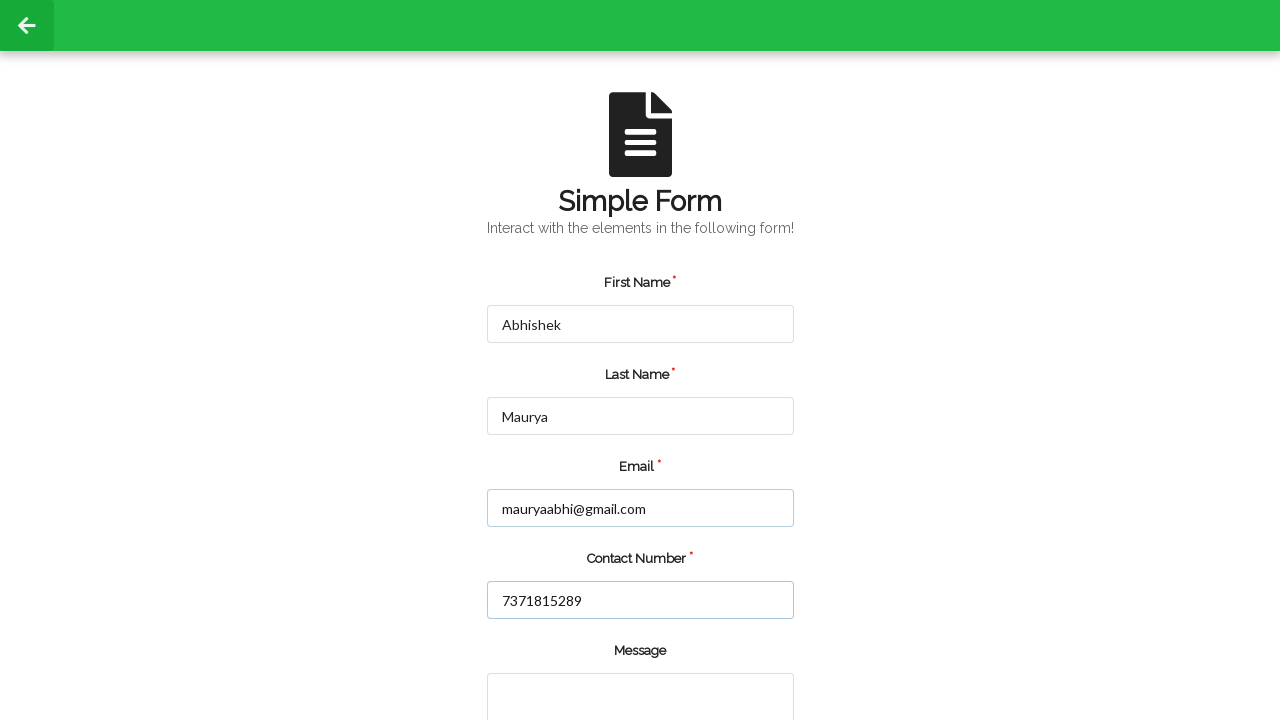

Clicked submit button to submit the form at (558, 660) on input[type="submit"]
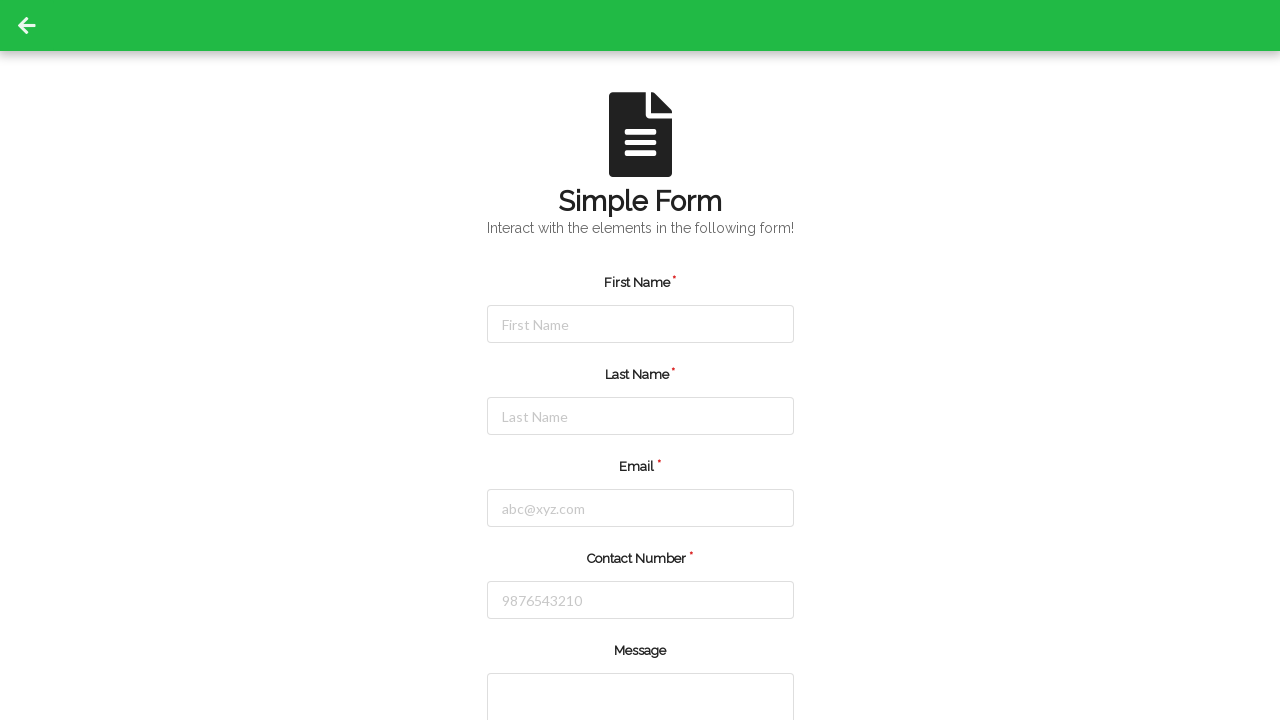

Submit button is visible after form submission
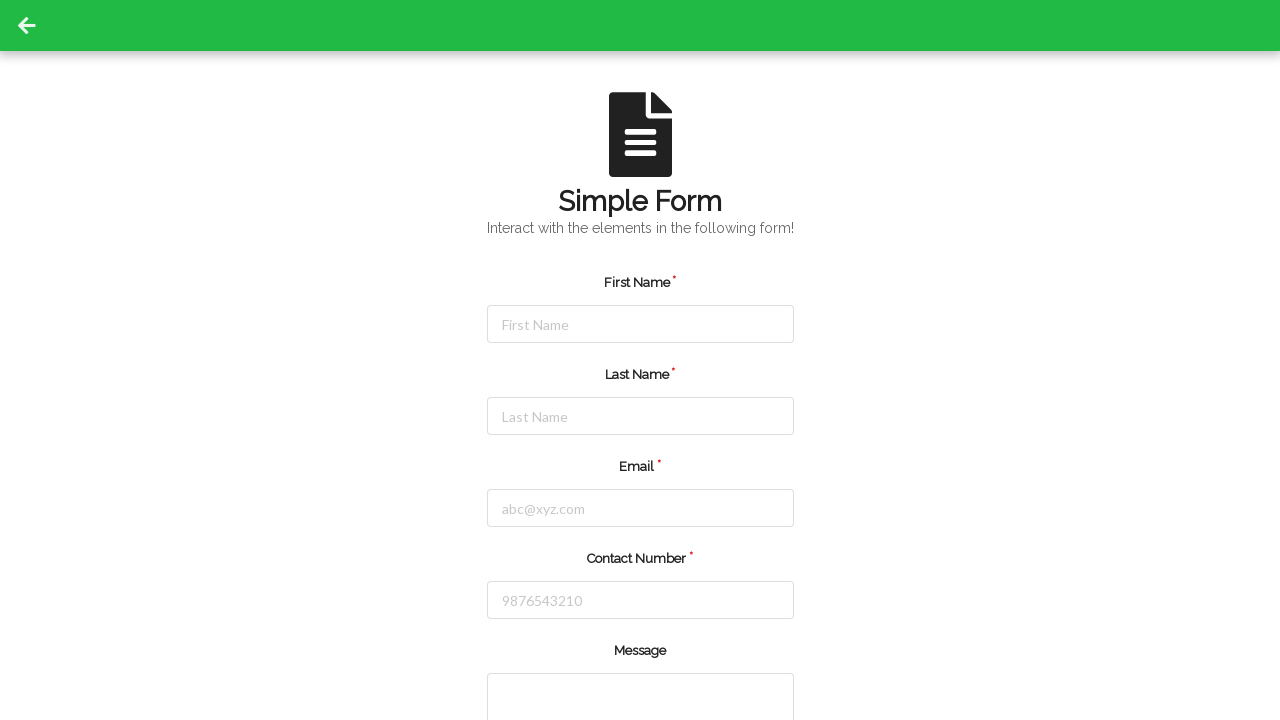

Clicked clear button to reset the form at (718, 660) on input[value="Clear"]
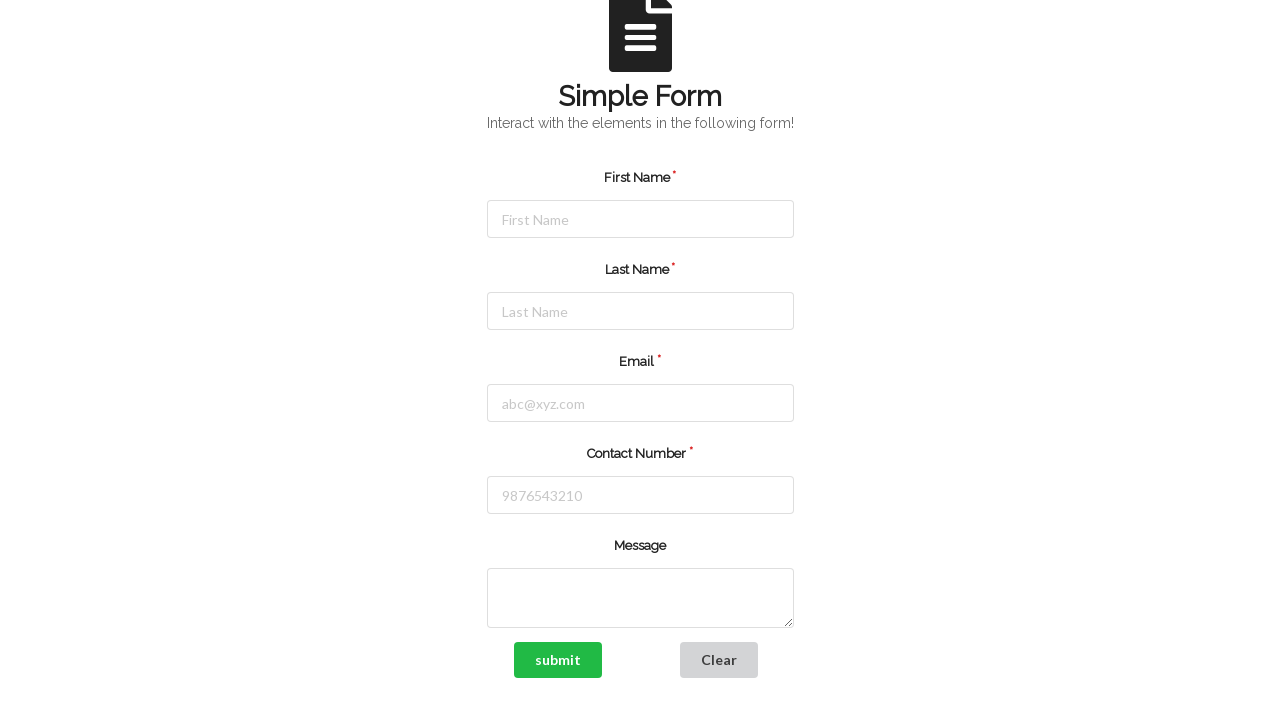

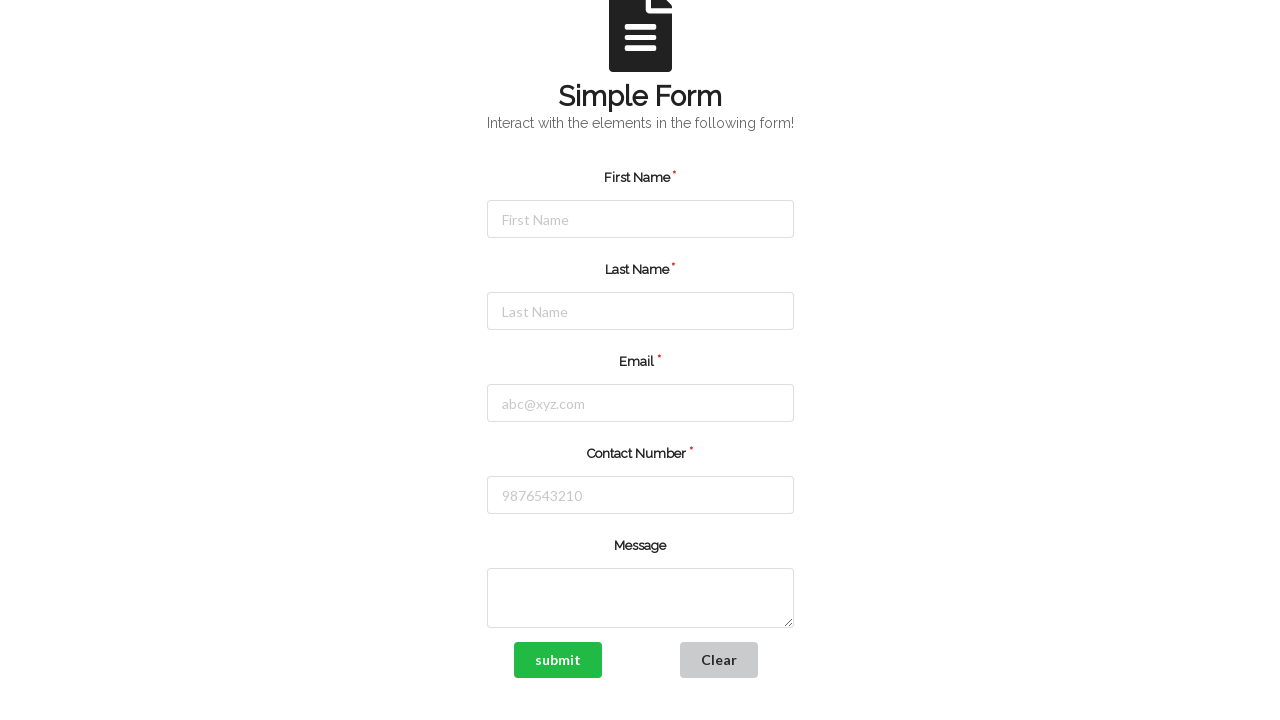